Tests the old style select dropdown menu by selecting options using different methods: by index (Purple), by visible text (Magenta), and by value.

Starting URL: https://demoqa.com/select-menu

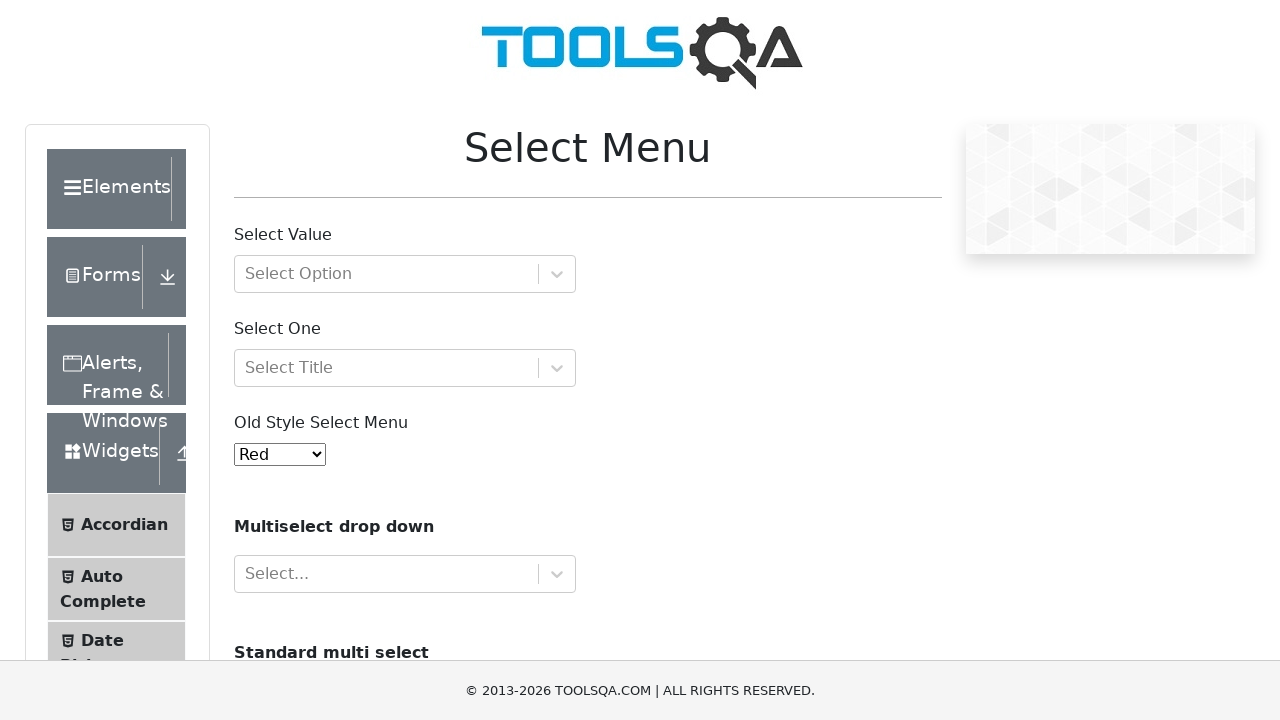

Navigated to select menu demo page
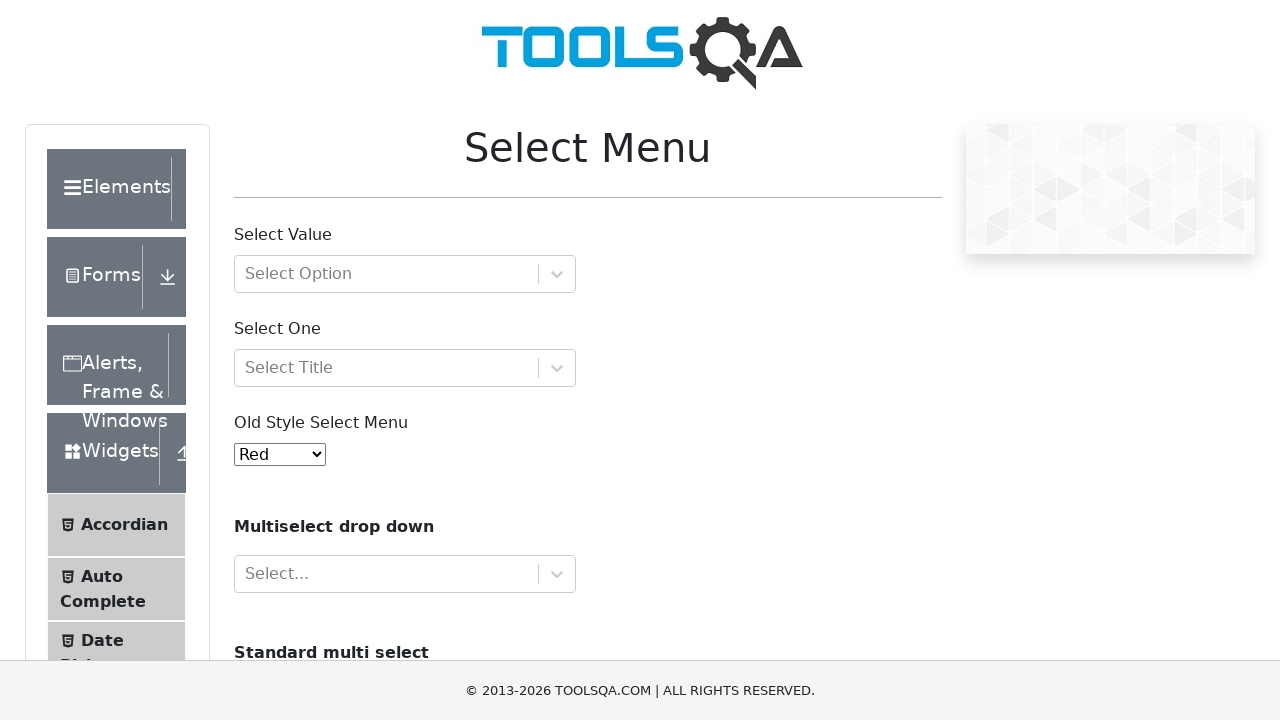

Selected 'Purple' option by index 4 in old style dropdown on #oldSelectMenu
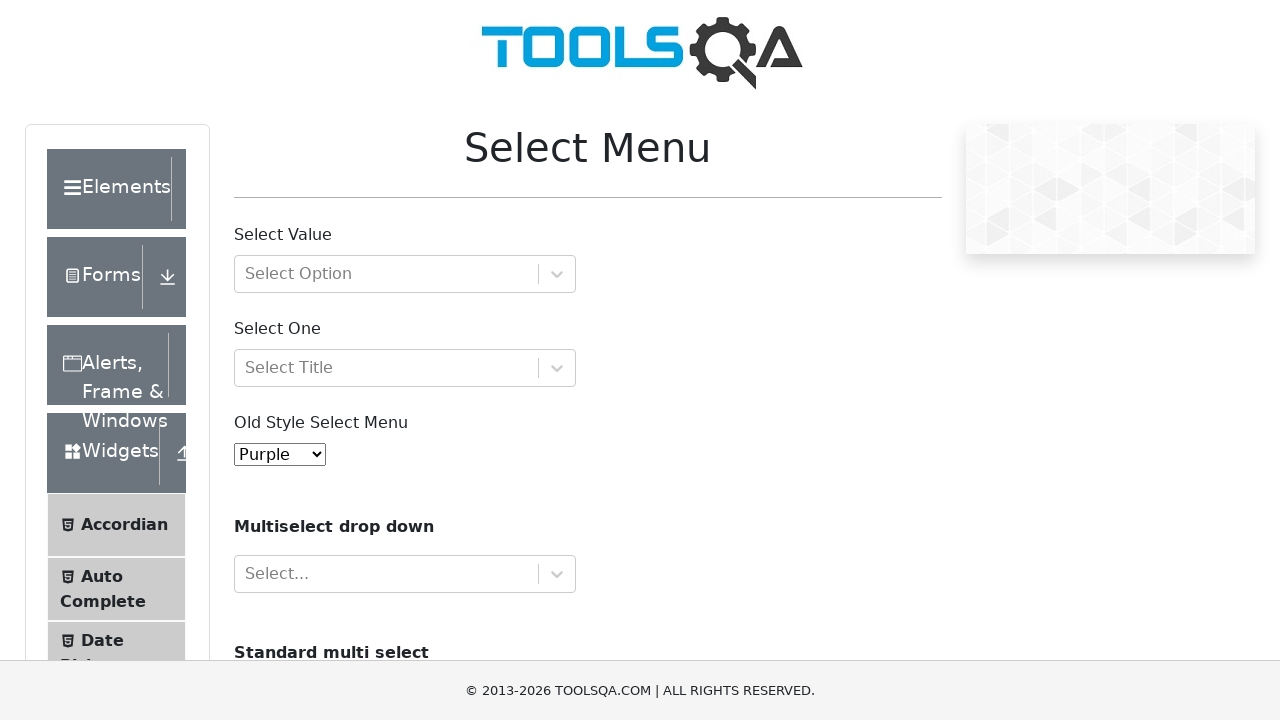

Selected 'Magenta' option by visible text in old style dropdown on #oldSelectMenu
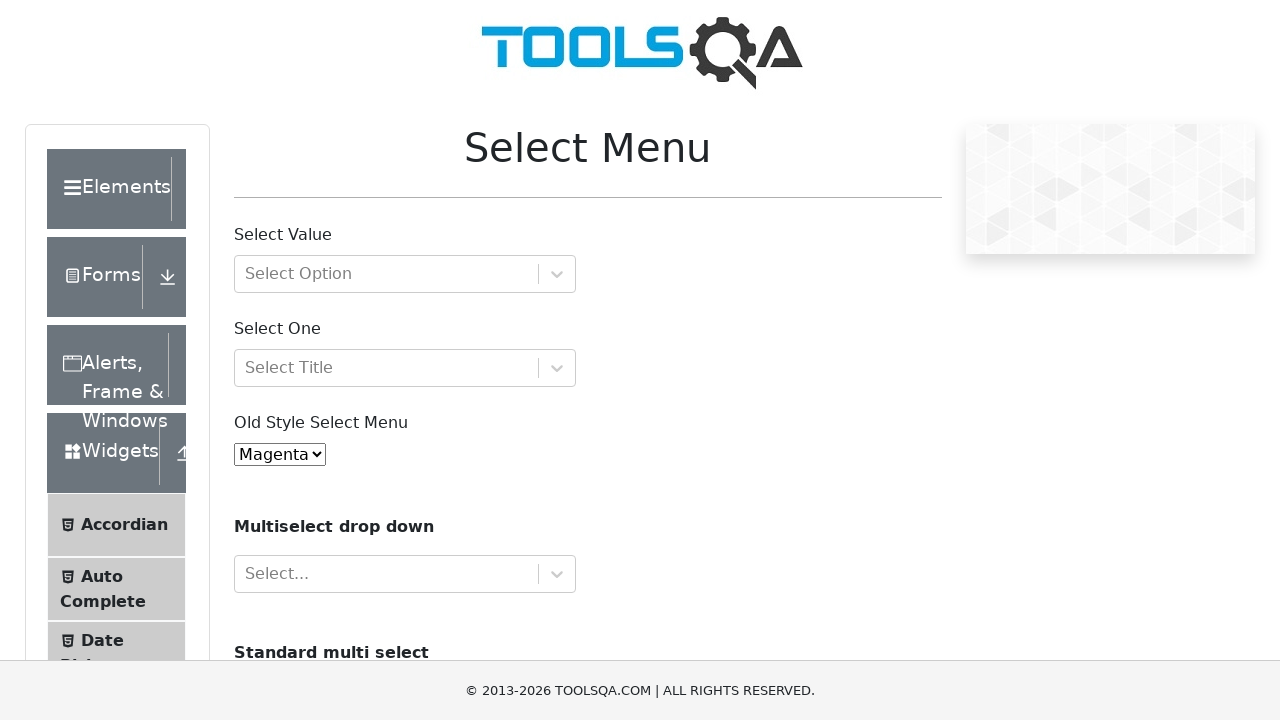

Selected option with value '8' in old style dropdown on #oldSelectMenu
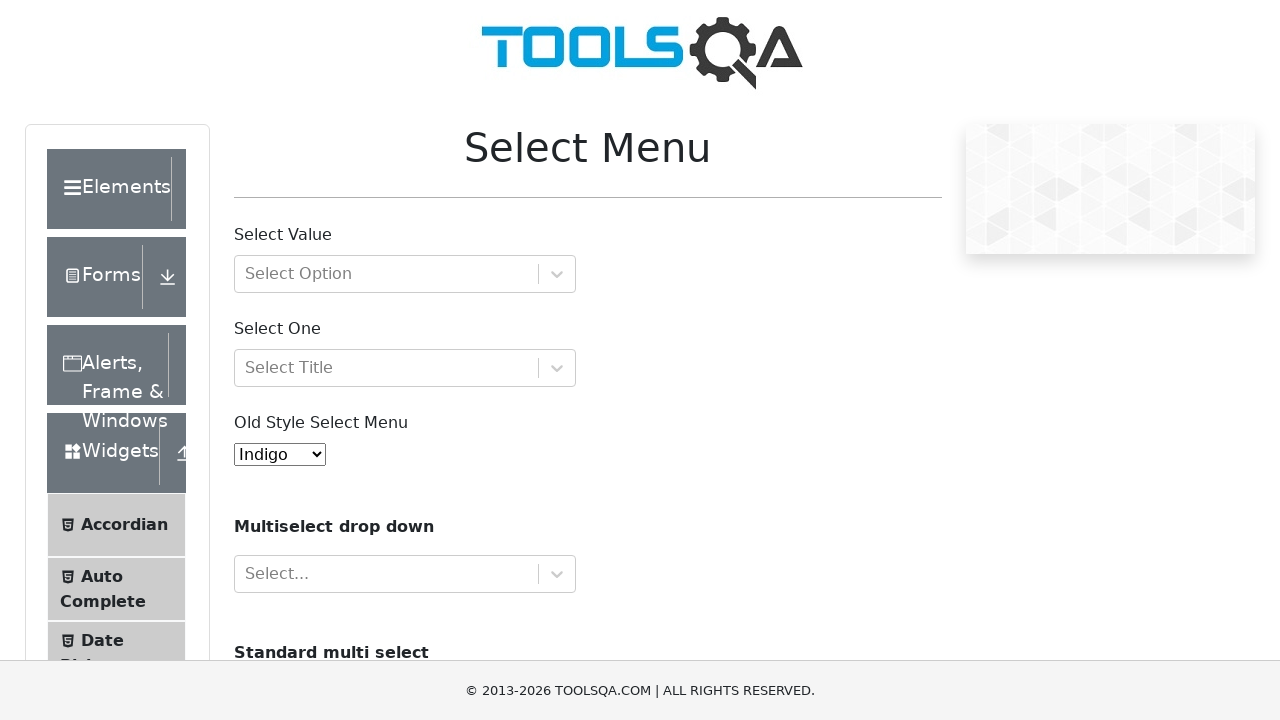

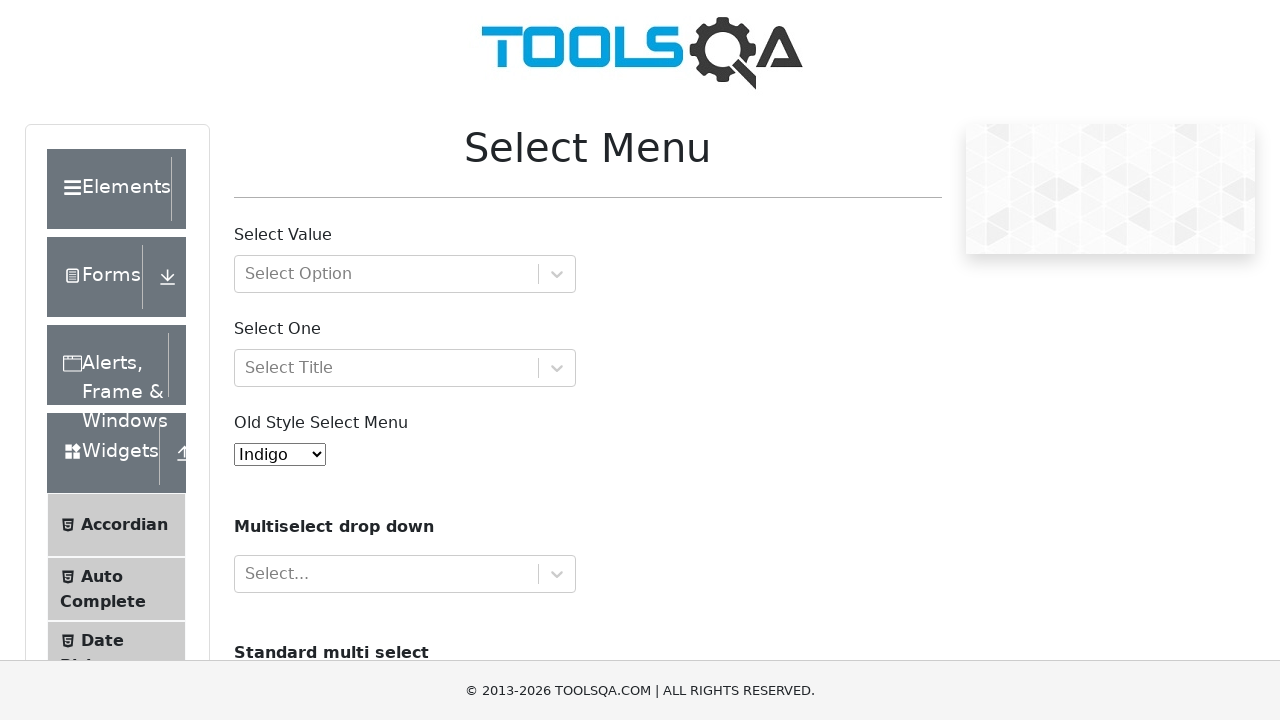